Tests the info button functionality by clicking it and verifying that an alert dialog appears with the expected informational message about the registration form.

Starting URL: https://igorsmasc.github.io/fomulario_cadastro_selenium/

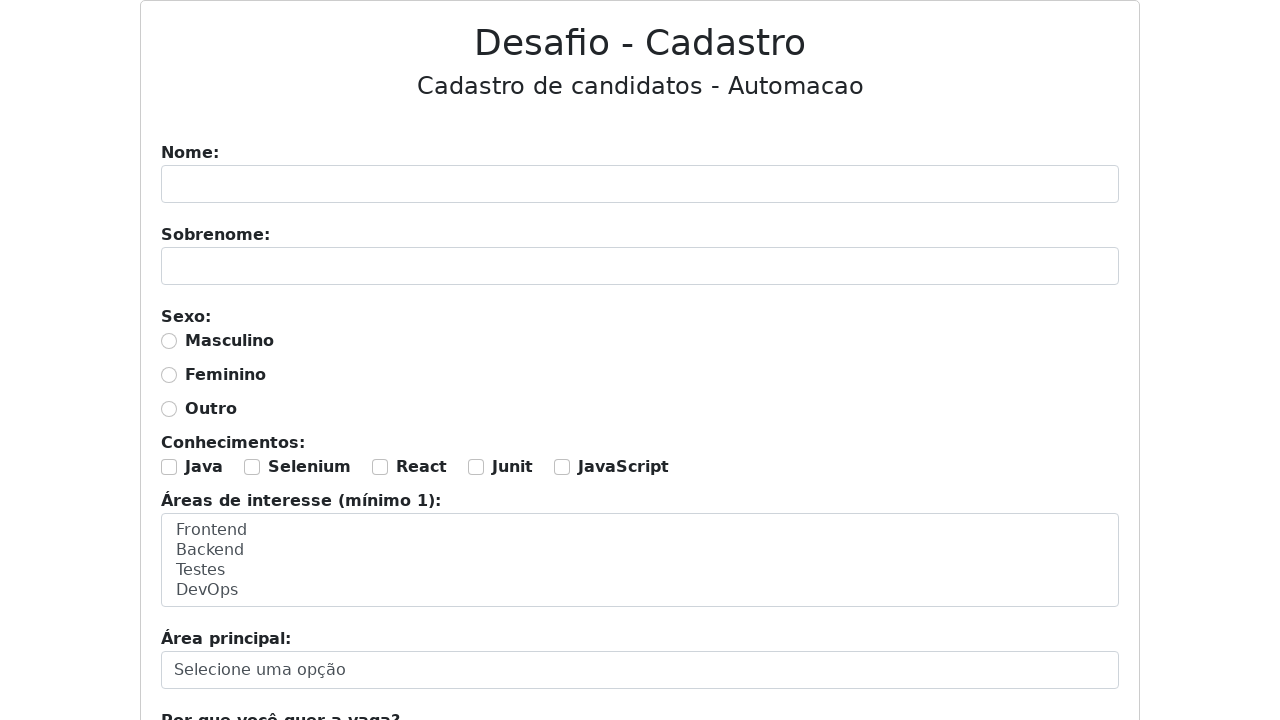

Clicked the info button at (245, 361) on #btn-info
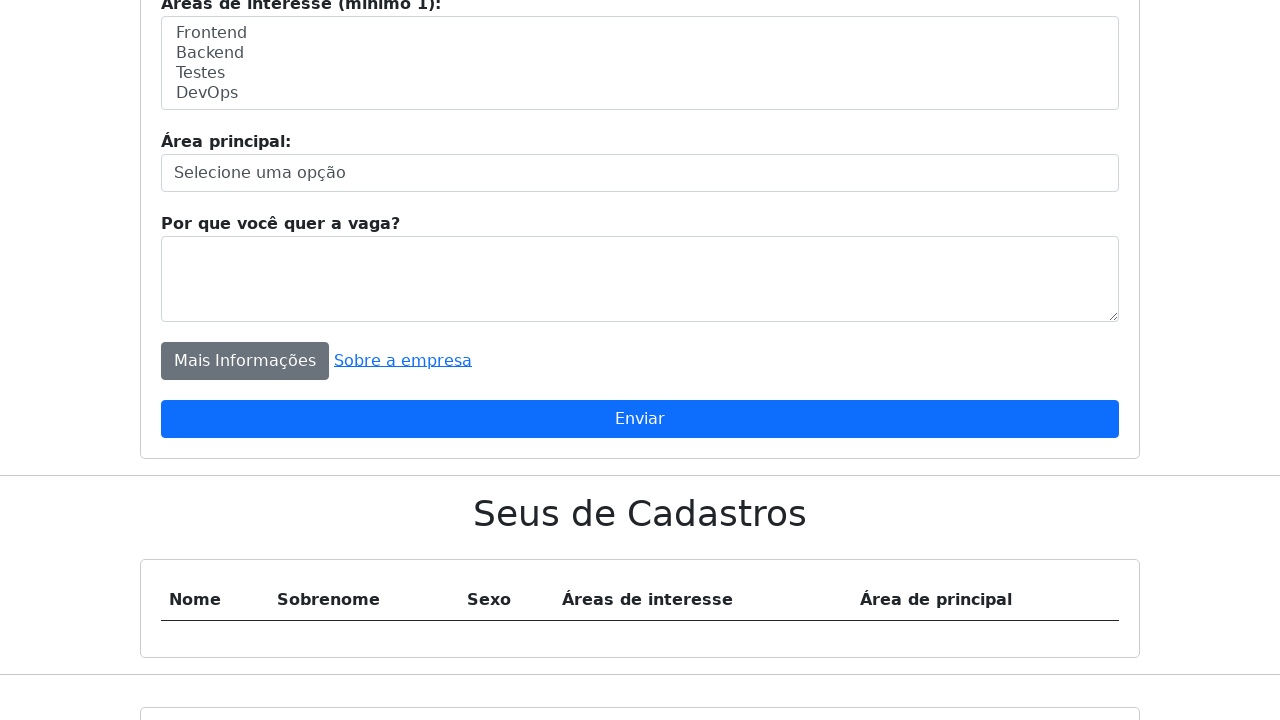

Set up dialog event handler
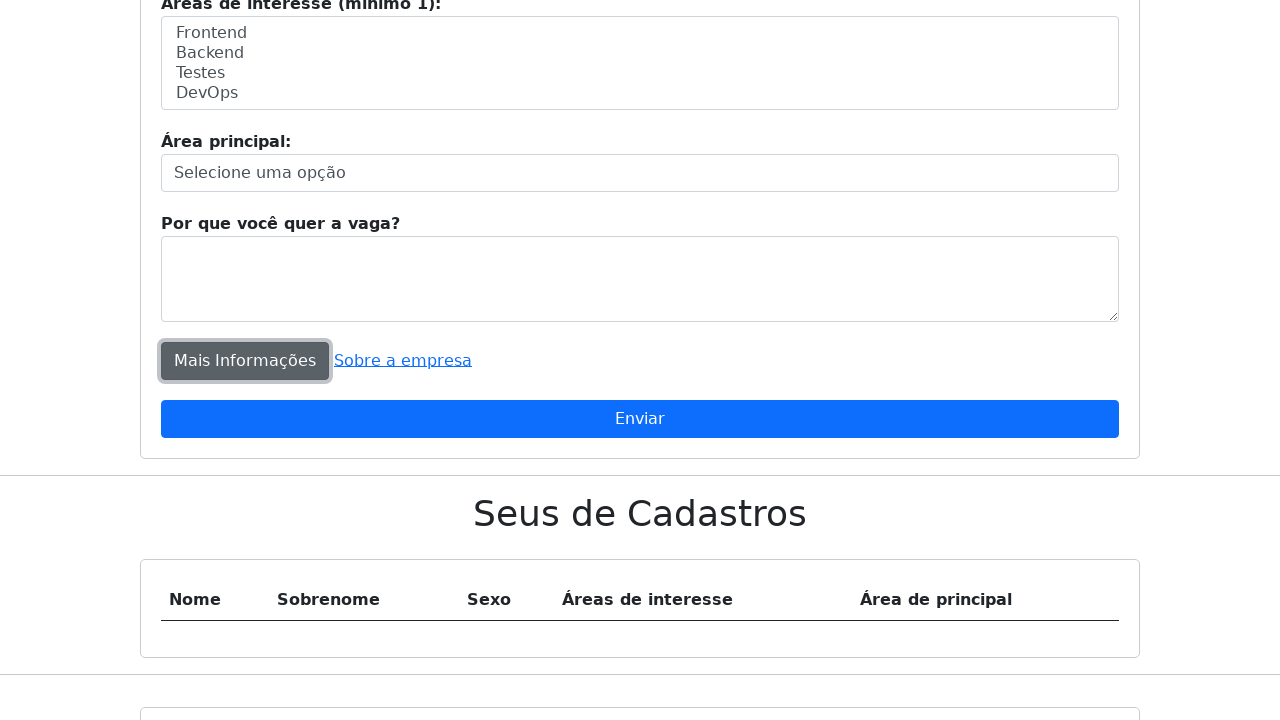

Clicked the info button again to trigger dialog with handler active at (245, 361) on #btn-info
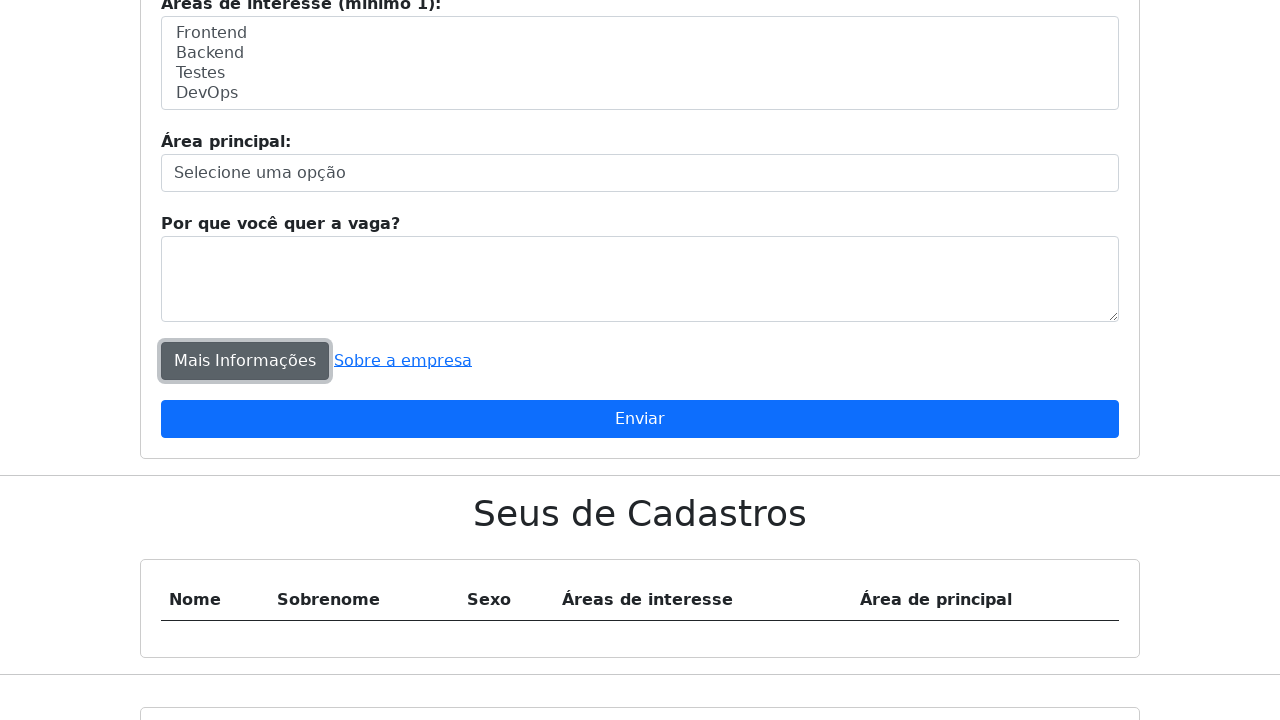

Waited for dialog to be handled
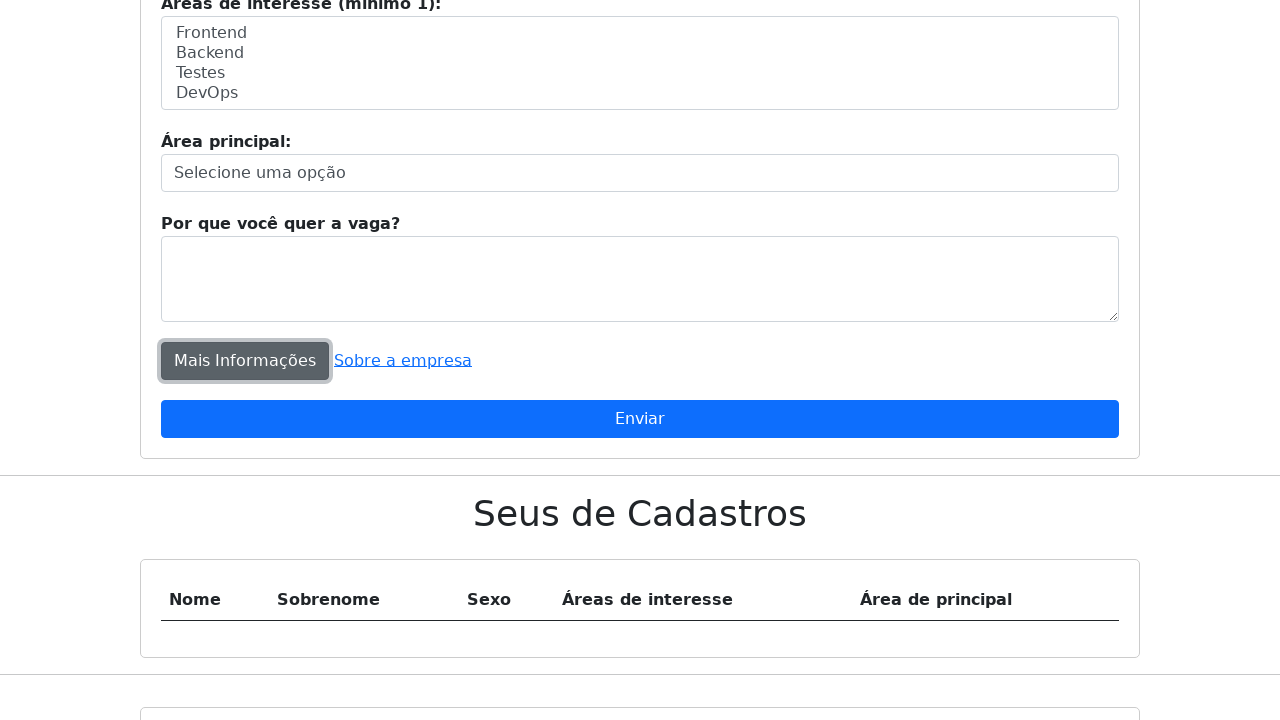

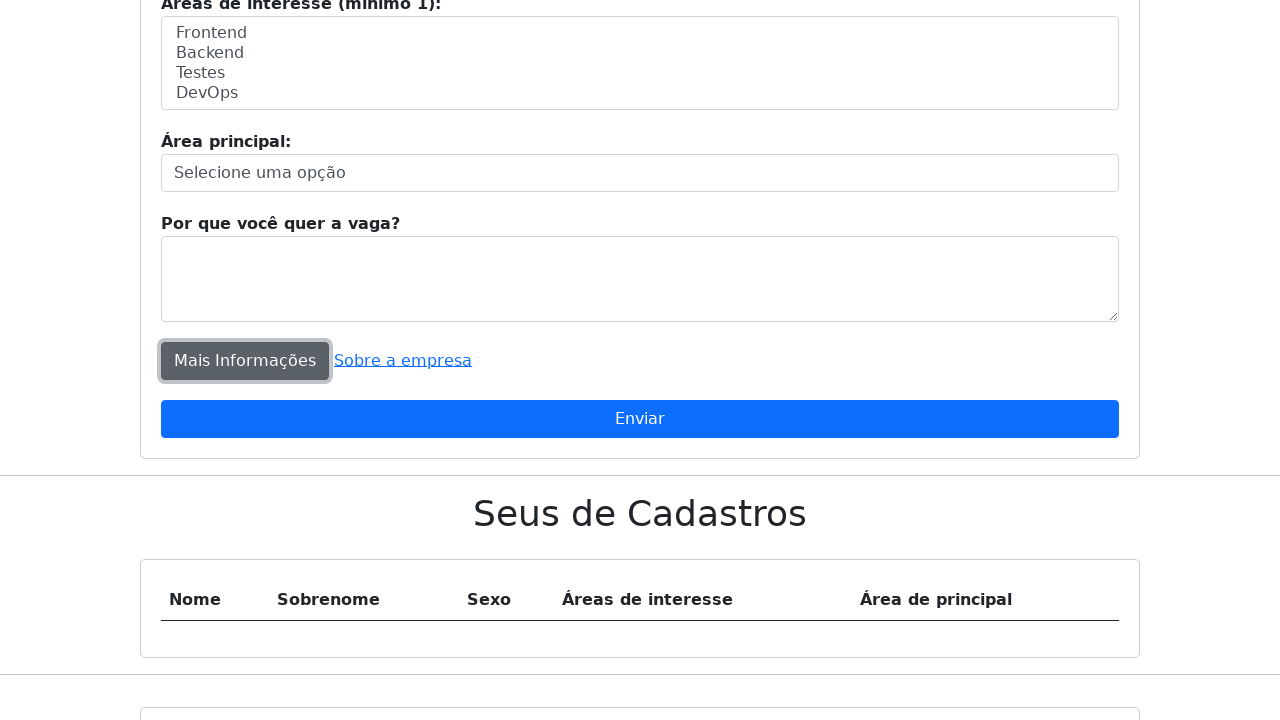